Tests multiple browser window handling by clicking Privacy and Help links on Gmail's homepage, then iterating through opened windows to find and click a specific link about creating strong passwords.

Starting URL: http://gmail.com

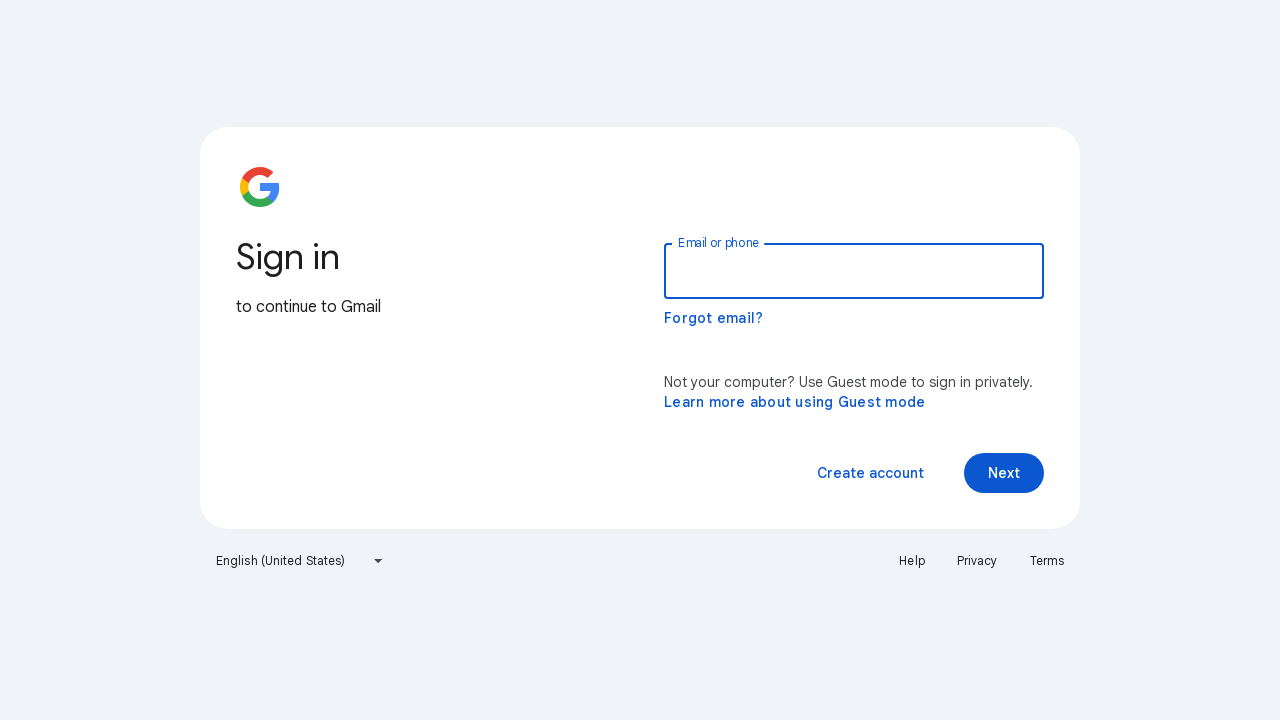

Clicked Privacy link on Gmail homepage at (977, 561) on text=Privacy
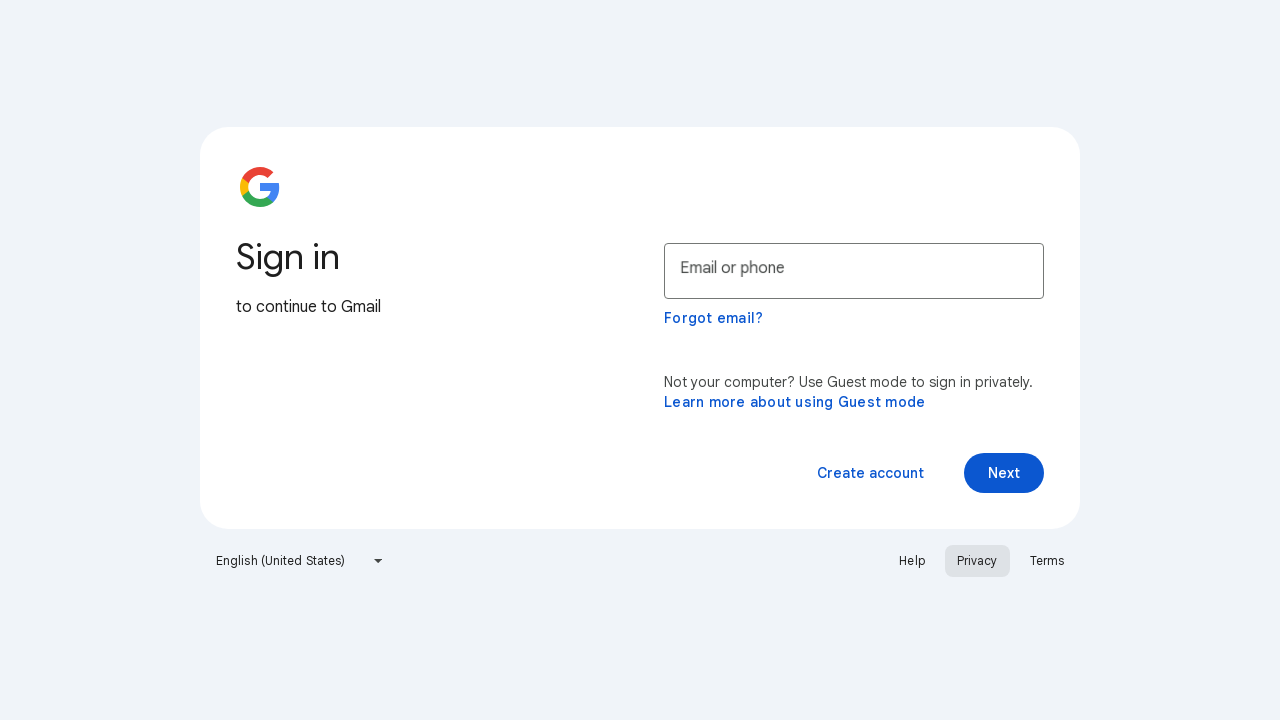

Clicked Help link on Gmail homepage at (912, 561) on text=Help
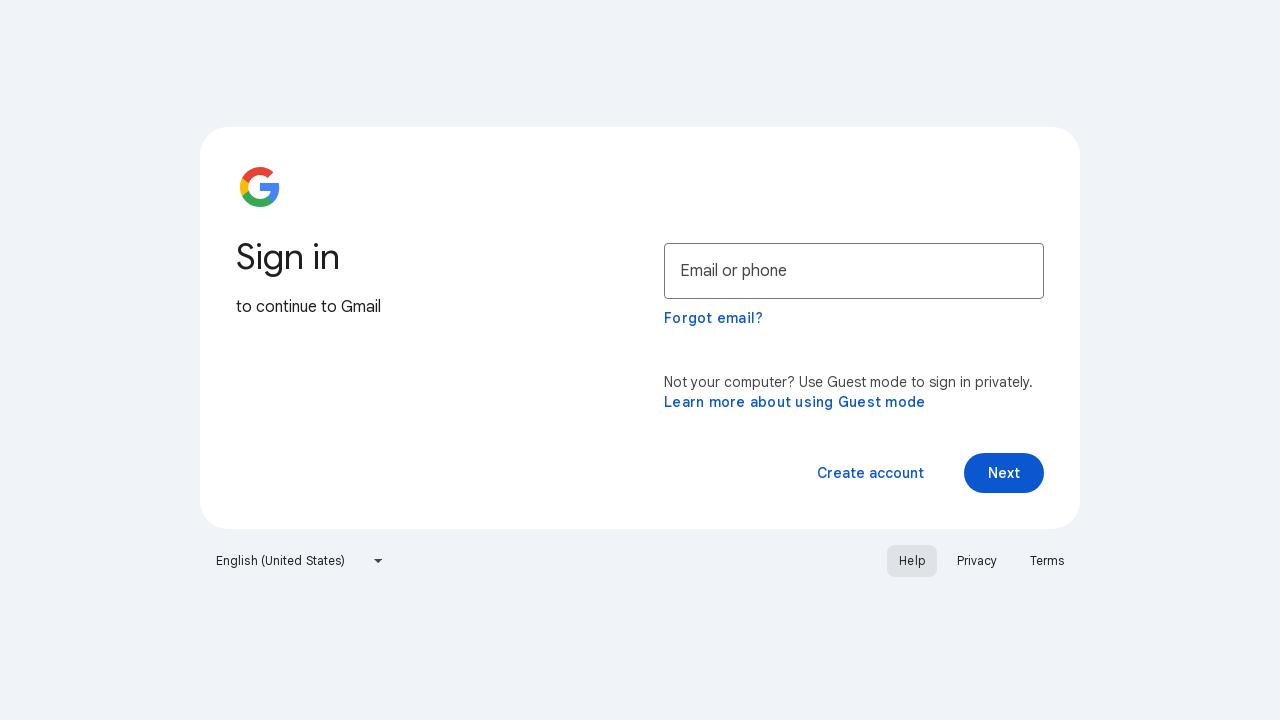

Retrieved all open pages/tabs in context
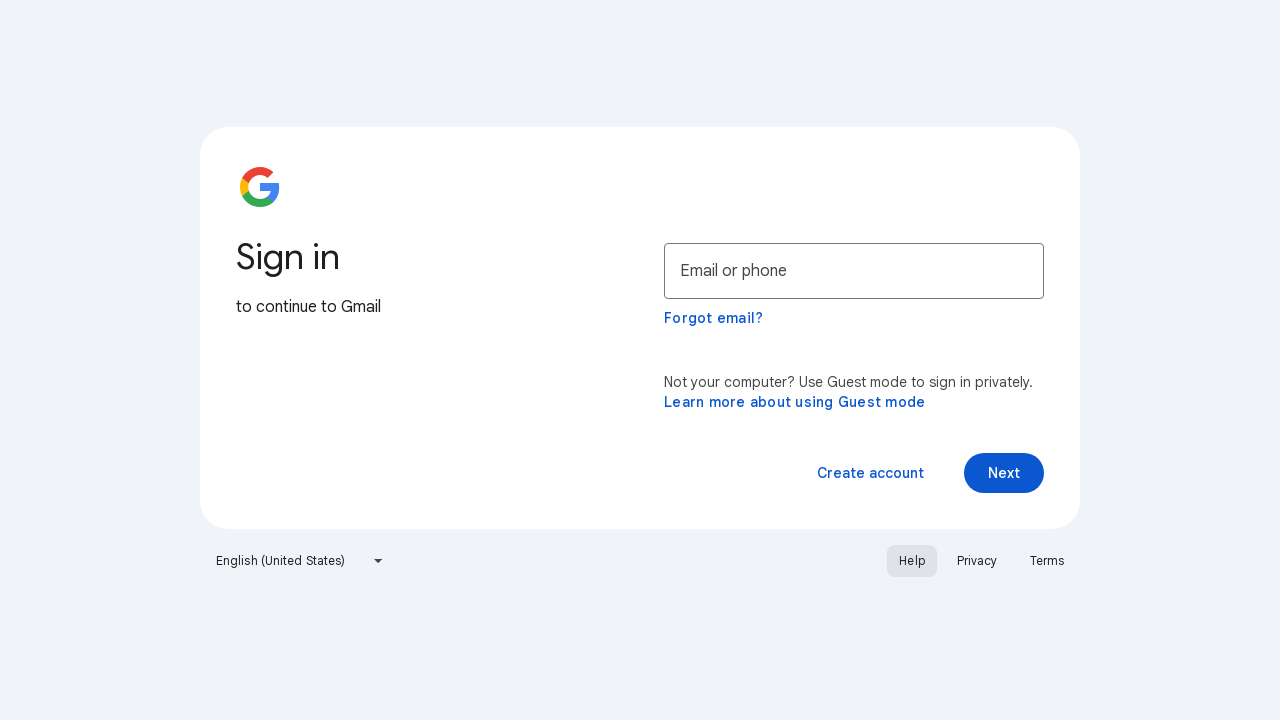

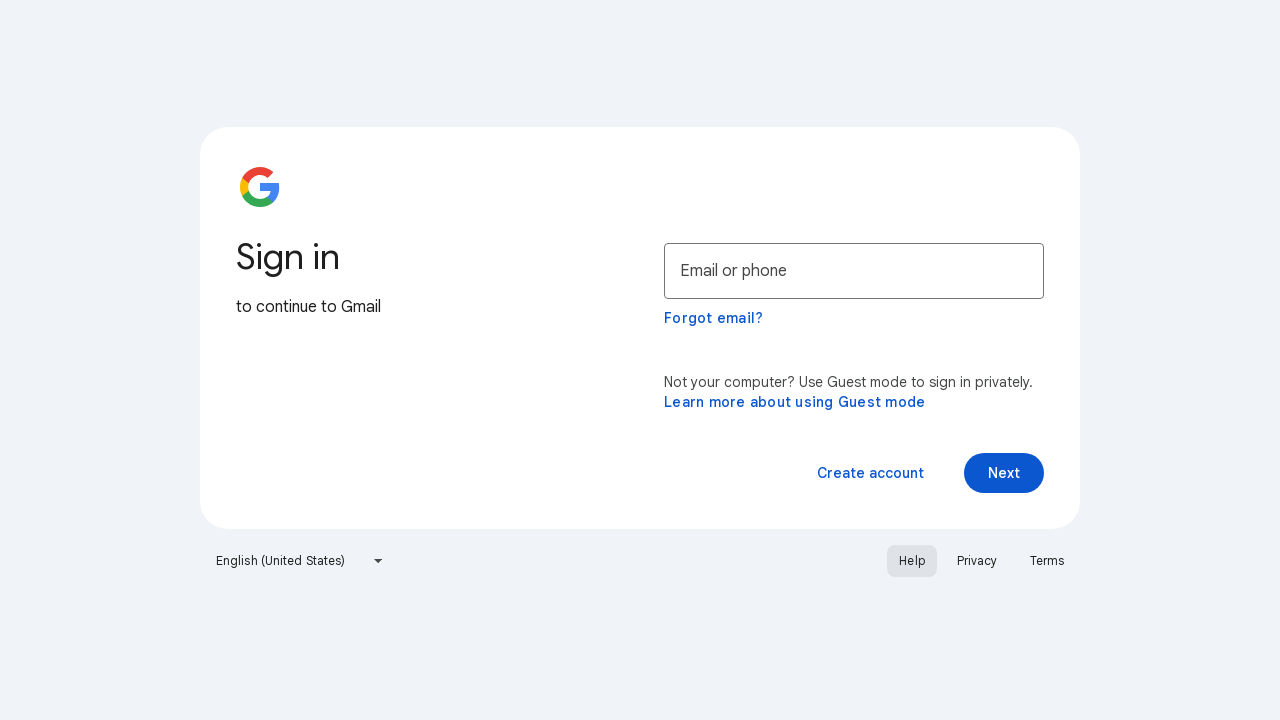